Tests todo form by adding a single todo item and marking it as complete using the checkbox

Starting URL: https://demo.playwright.dev/todomvc/#/

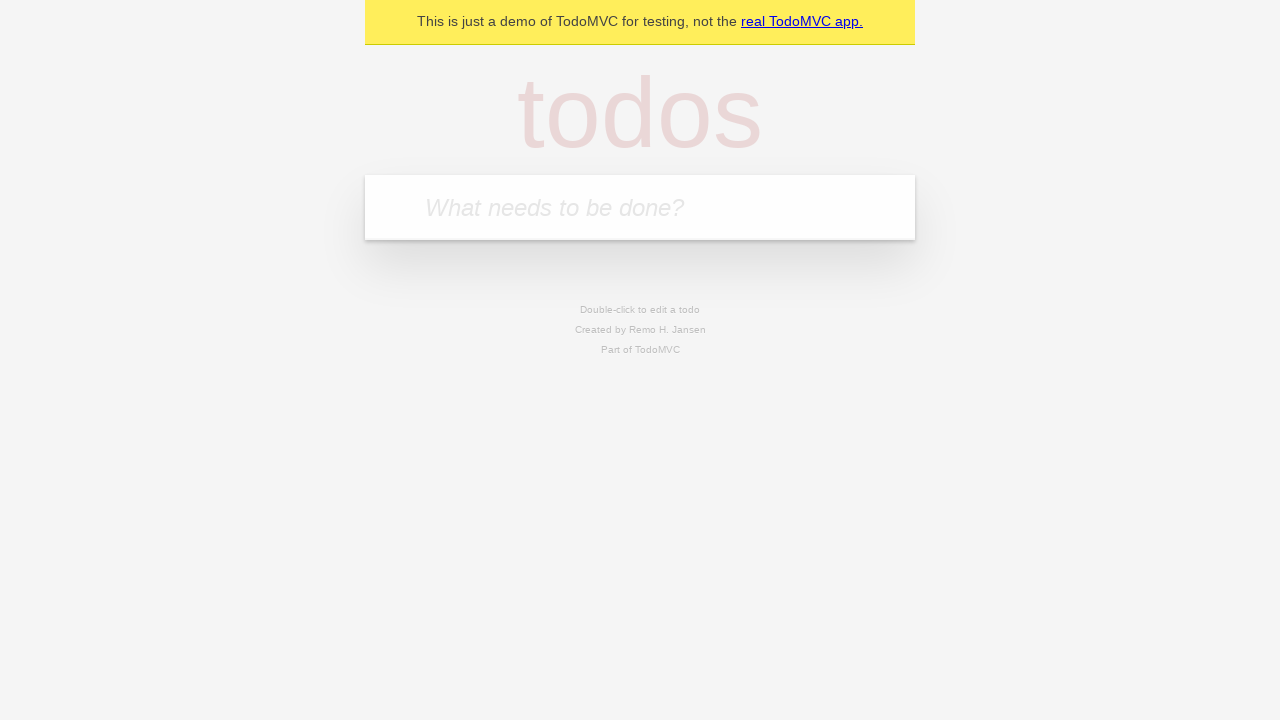

Filled todo input field with 'John Dow' on [placeholder="What needs to be done?"]
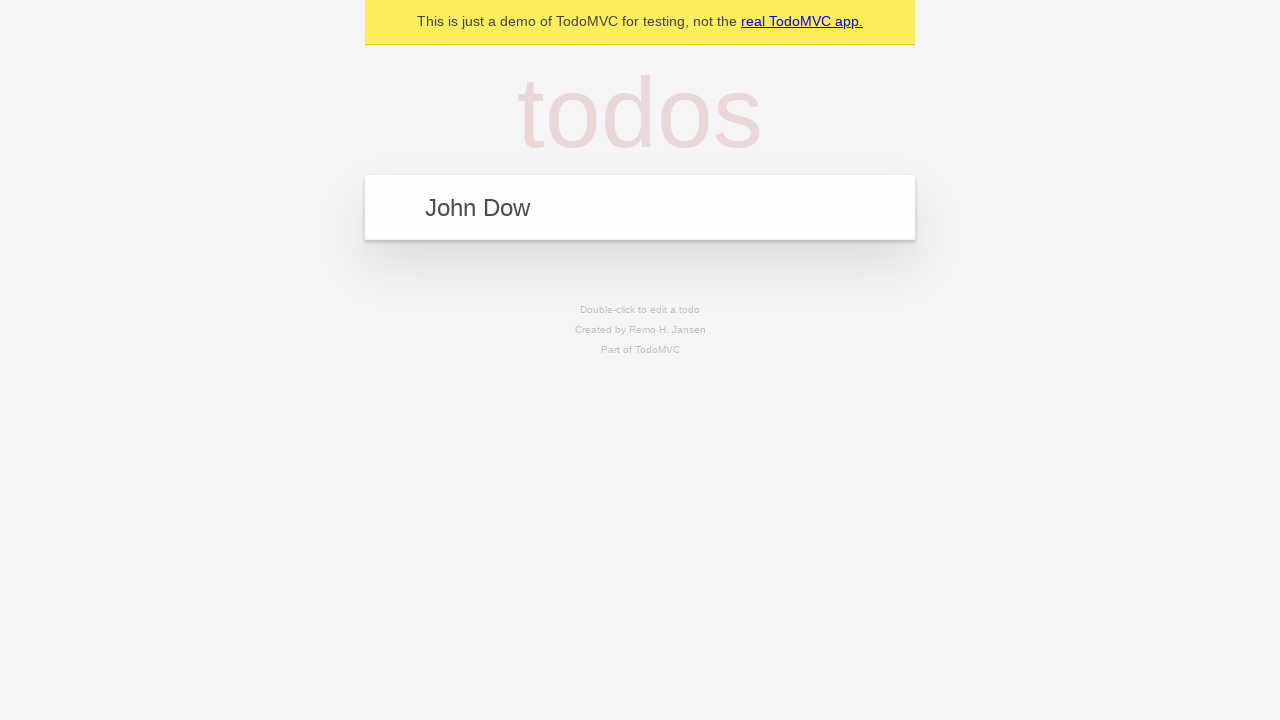

Pressed Enter to submit the todo item on [placeholder="What needs to be done?"]
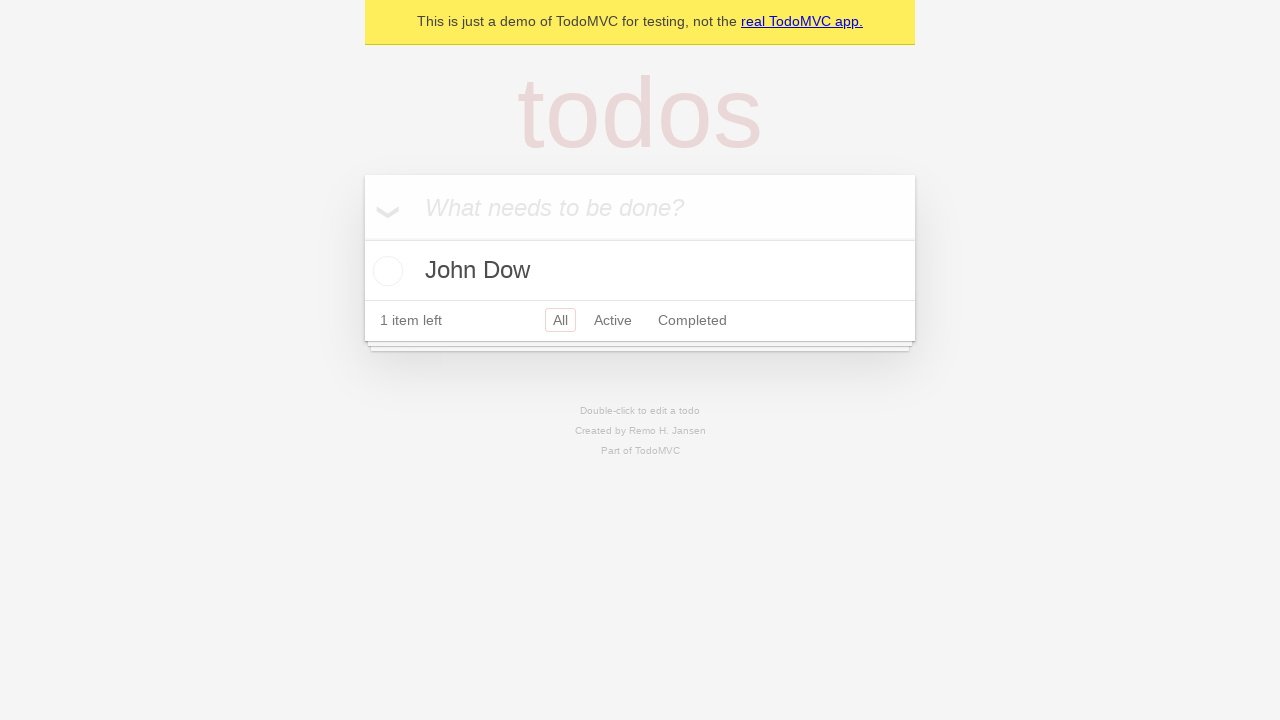

Marked todo item as complete by checking the checkbox at (385, 271) on .toggle
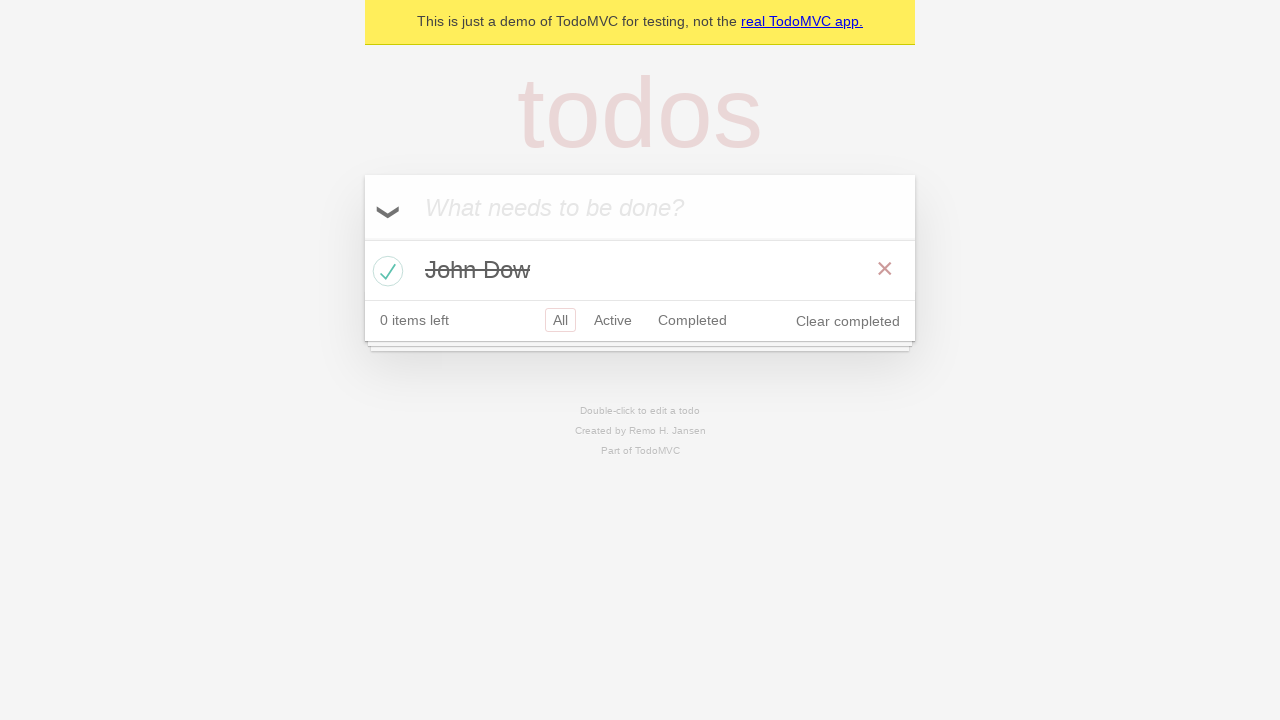

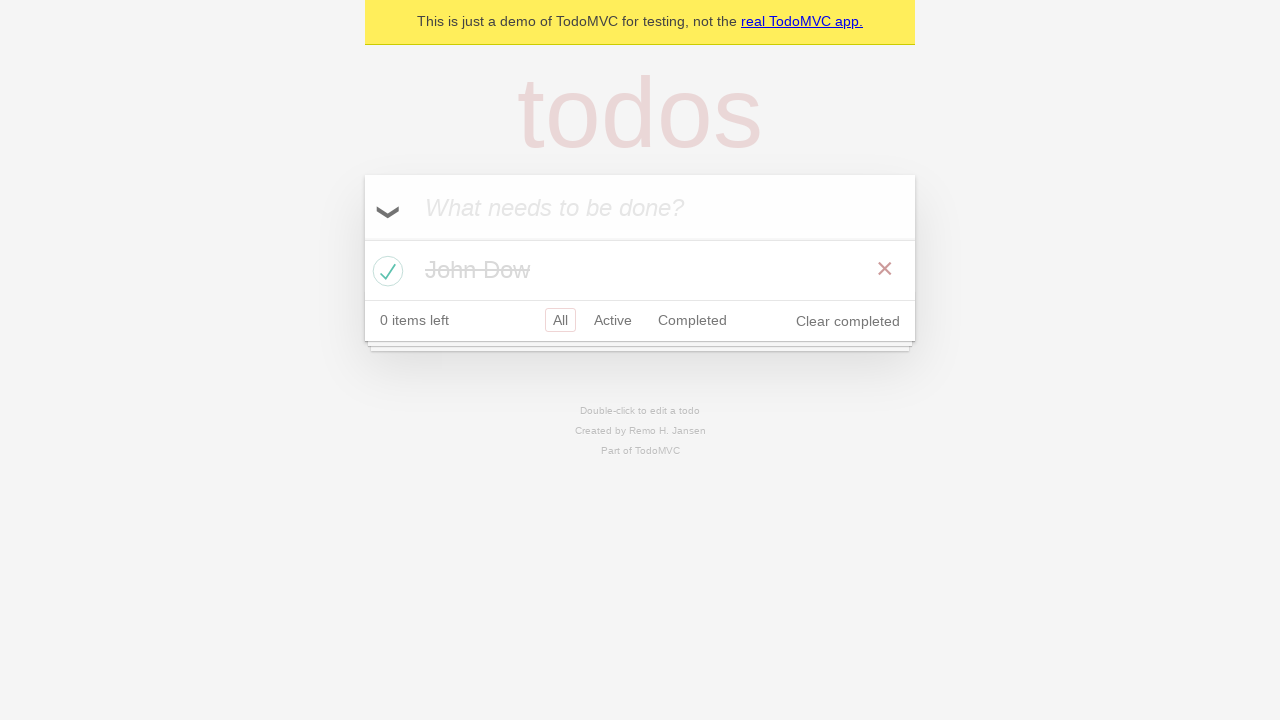